Tests navigation on demoqa.com by clicking on Elements section, then Radio Button, and verifying the page title displays "Radio Button"

Starting URL: https://demoqa.com/

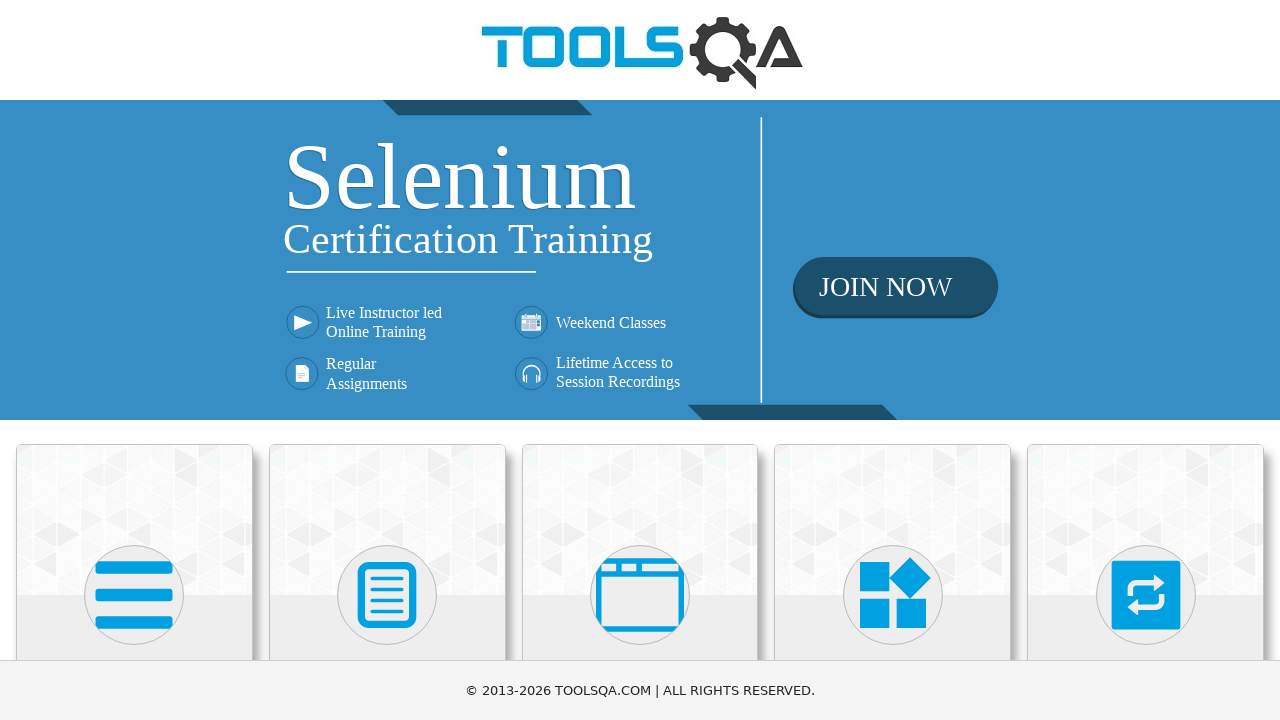

Navigated to https://demoqa.com/
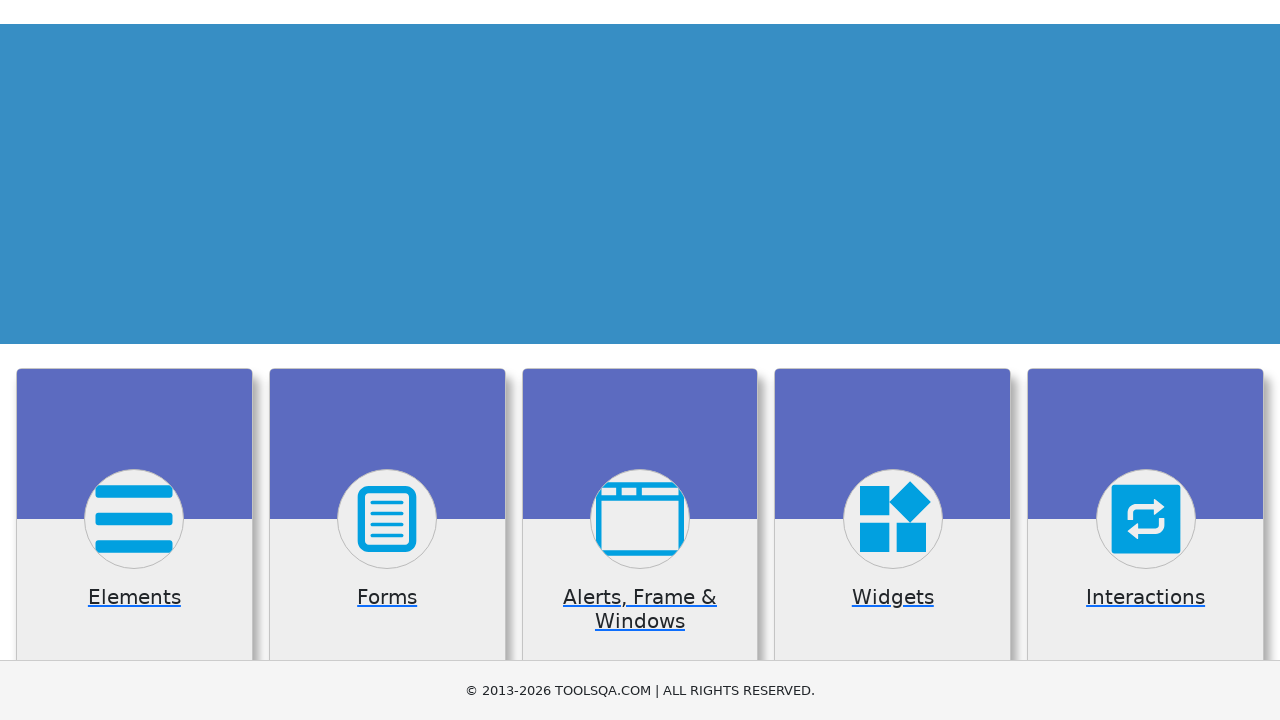

Clicked on Elements section at (134, 360) on text=Elements
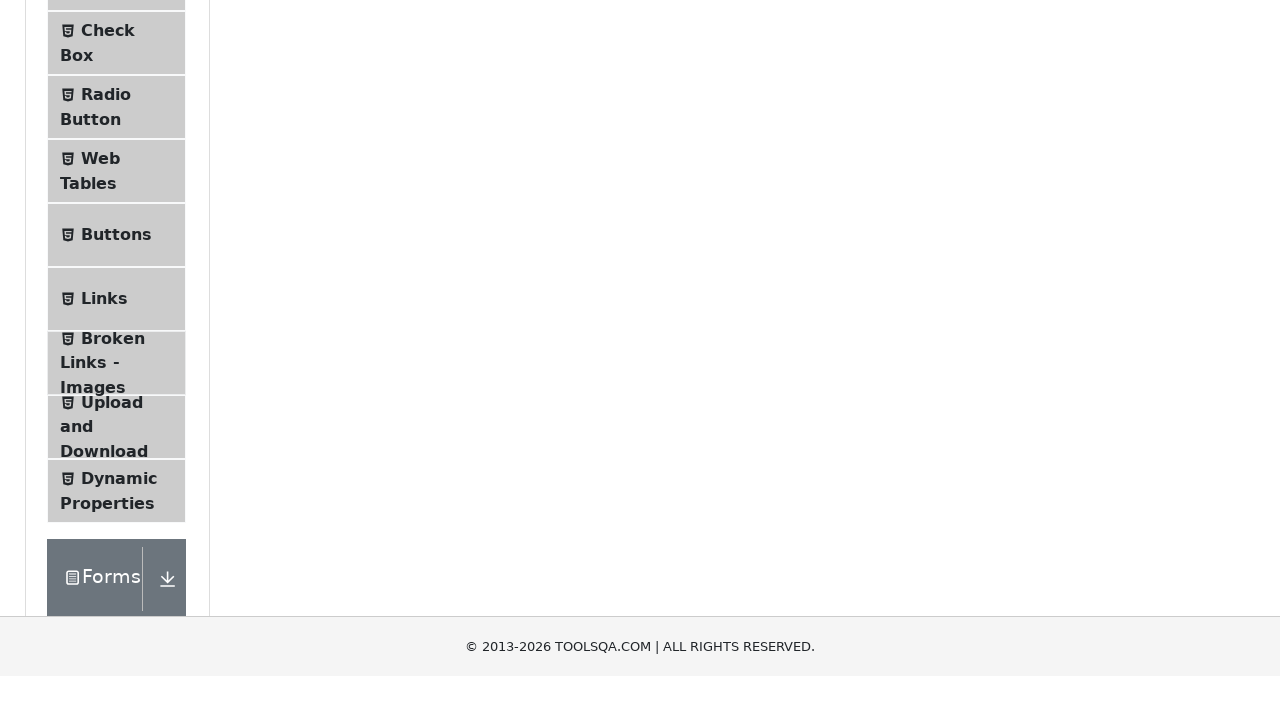

Clicked on Radio Button menu item at (106, 376) on text=Radio Button
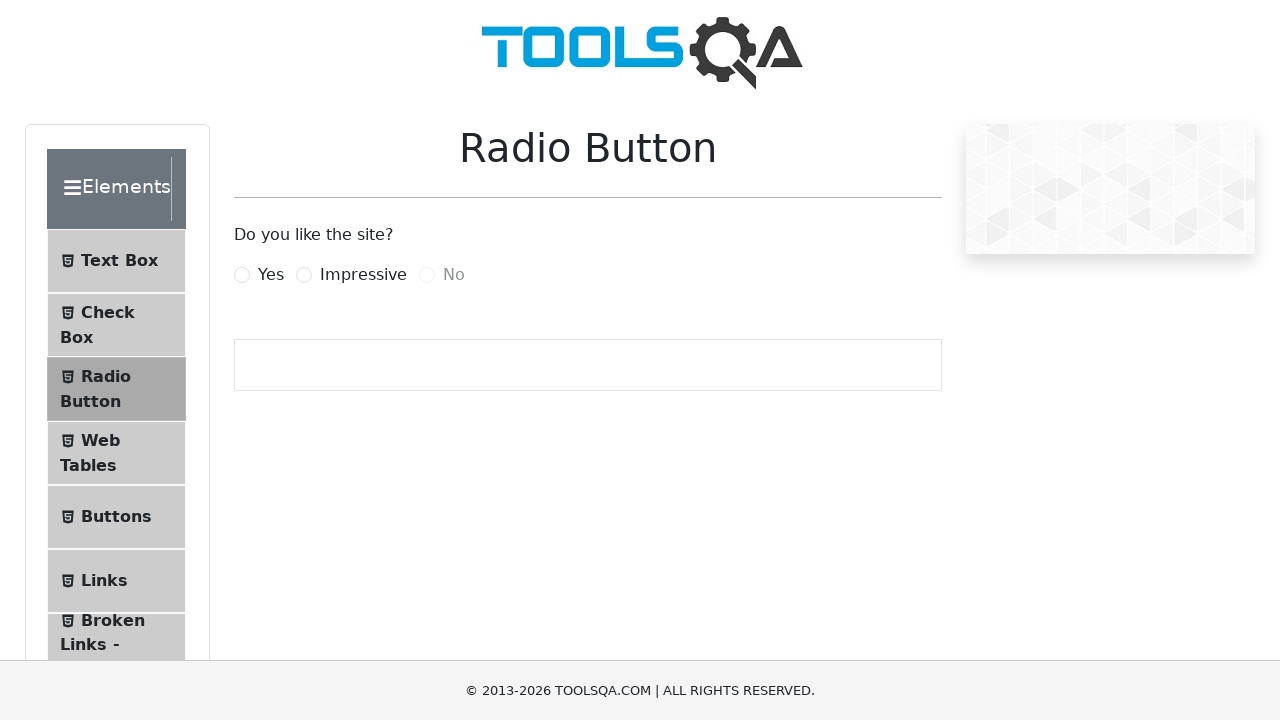

Waited for page title element to load
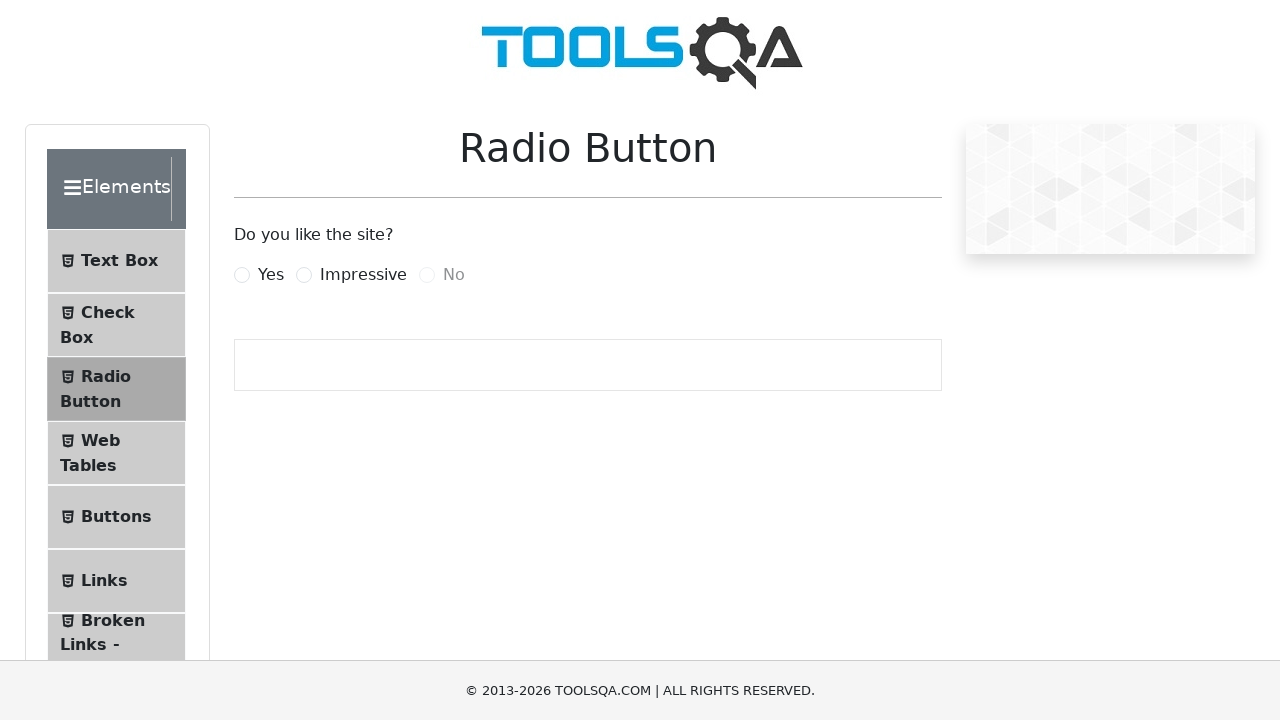

Verified that page title contains 'Radio Button'
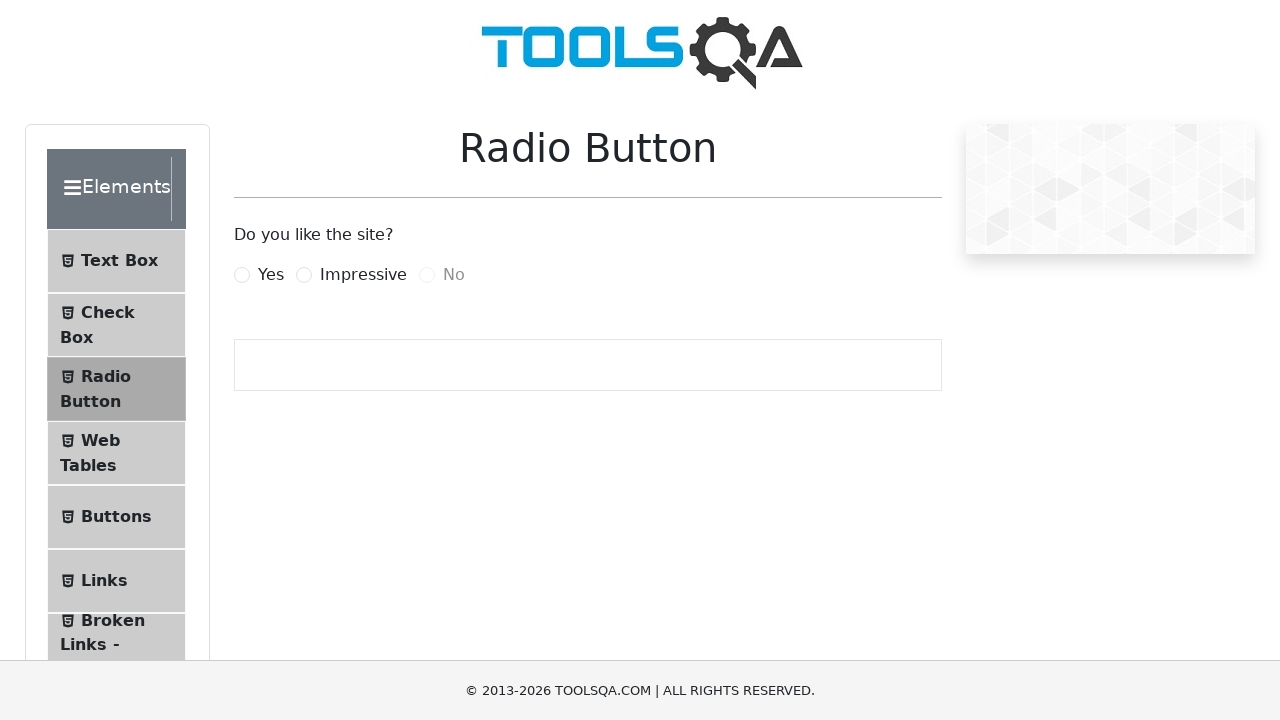

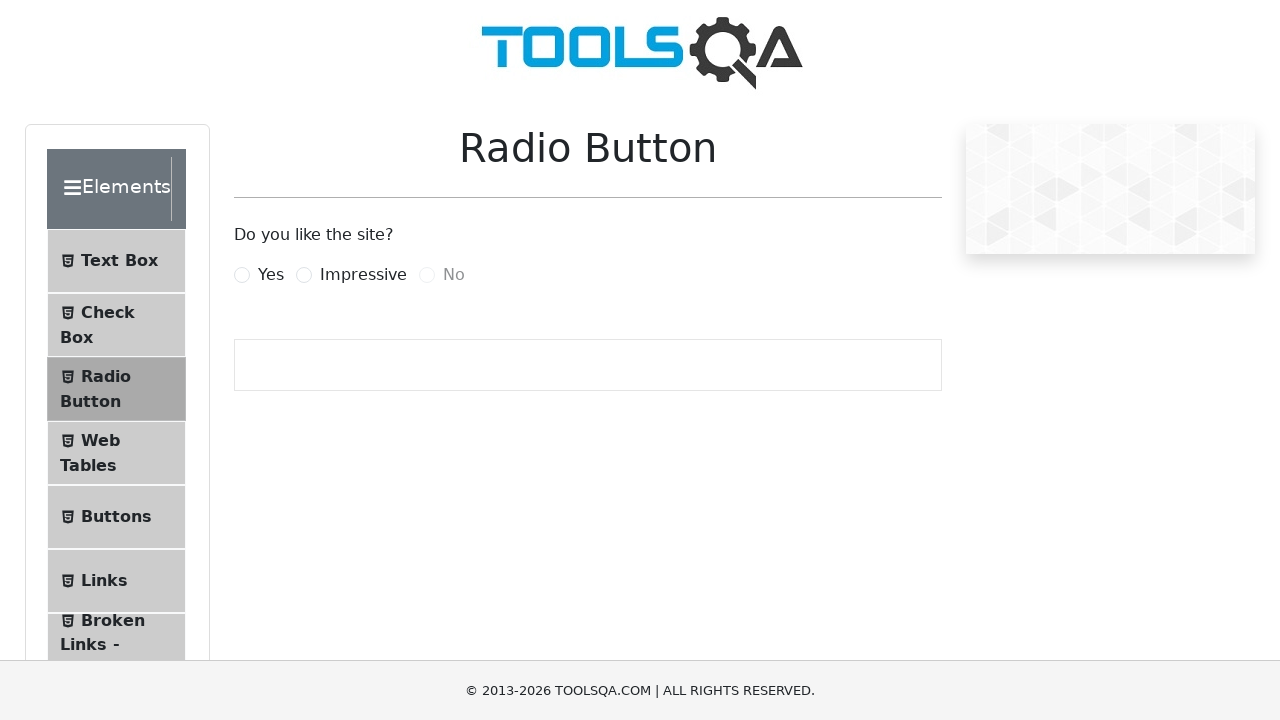